Tests sending keyboard TAB key using keyboard actions and verifies that the page correctly displays the key that was pressed.

Starting URL: http://the-internet.herokuapp.com/key_presses

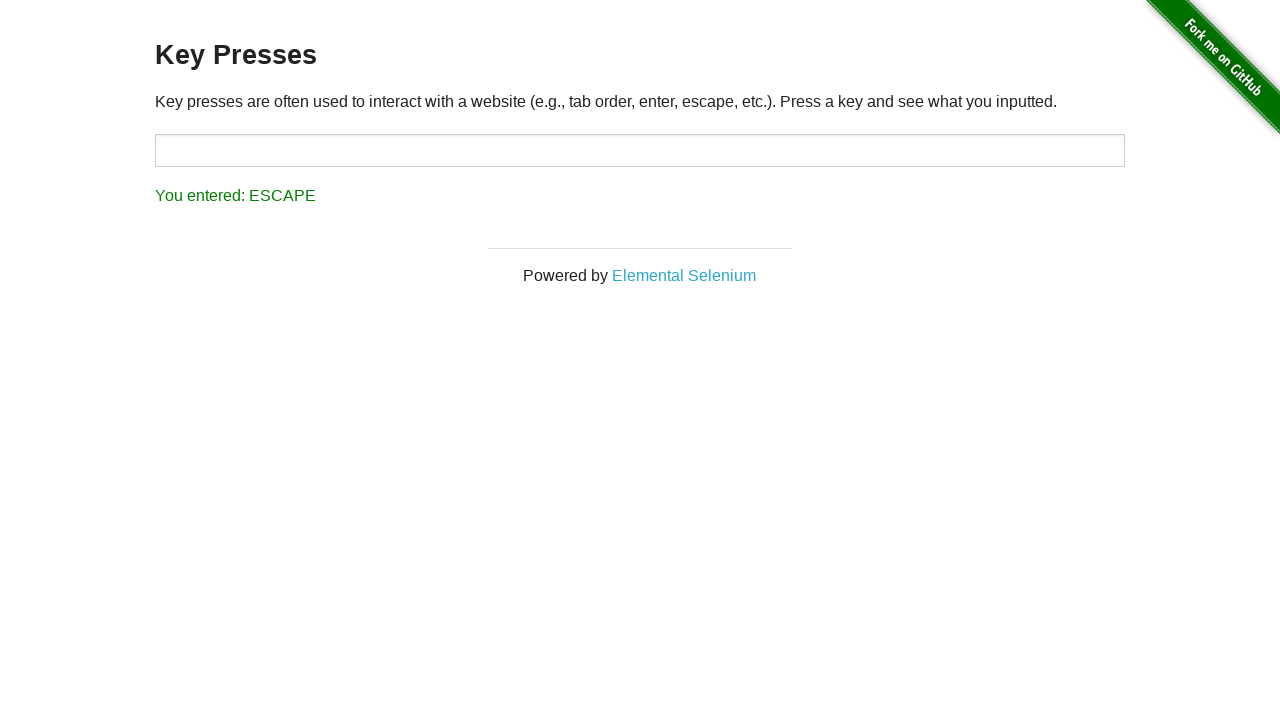

Pressed TAB key on the page
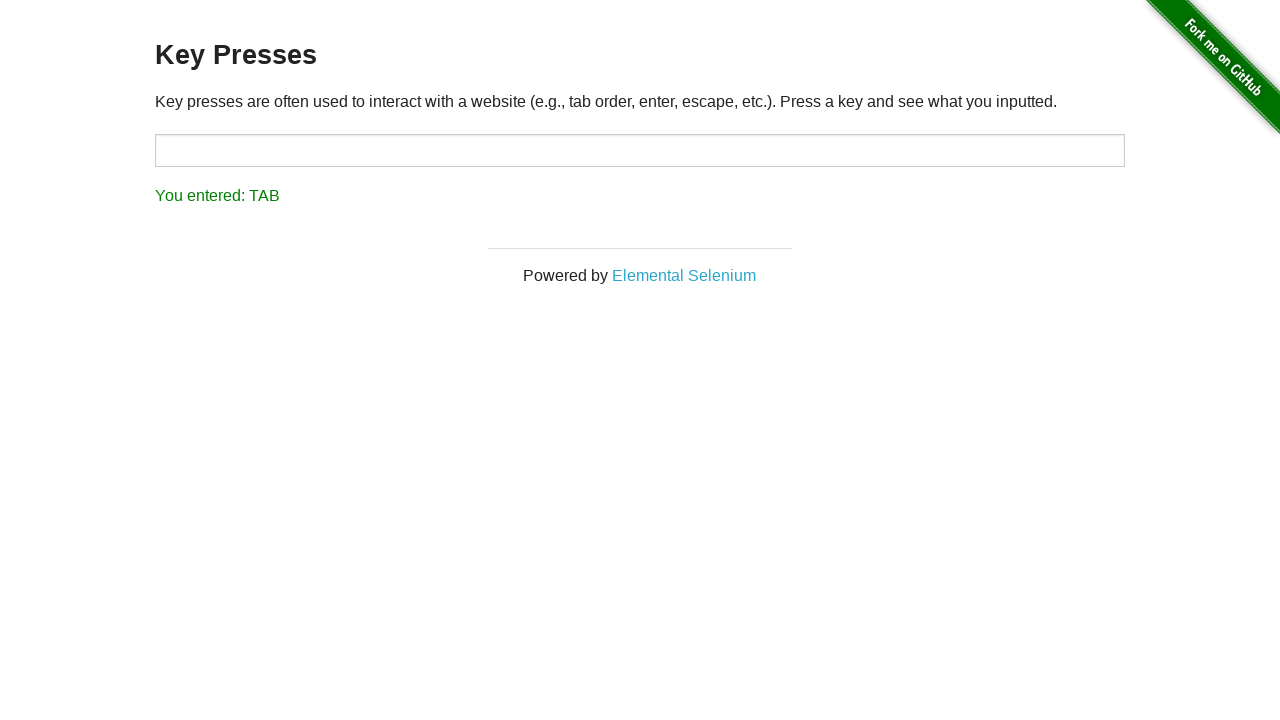

Waited for result element to be visible
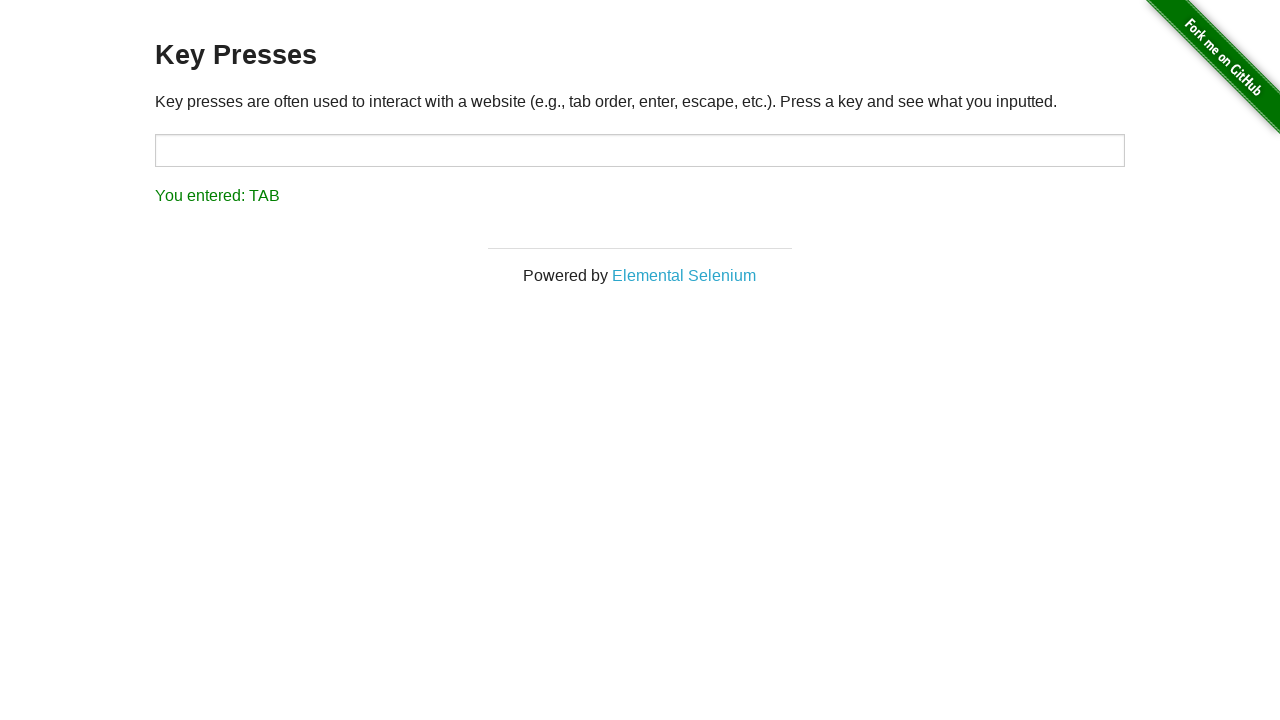

Retrieved result text content
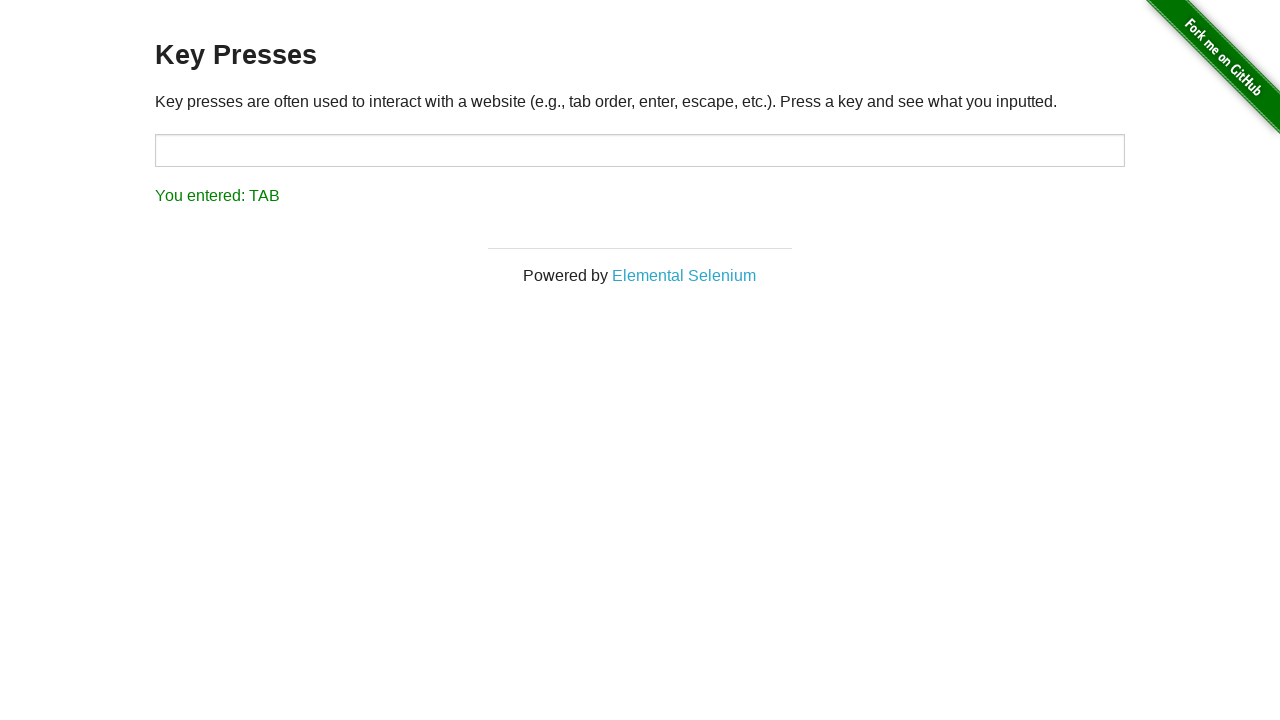

Verified result text shows 'You entered: TAB'
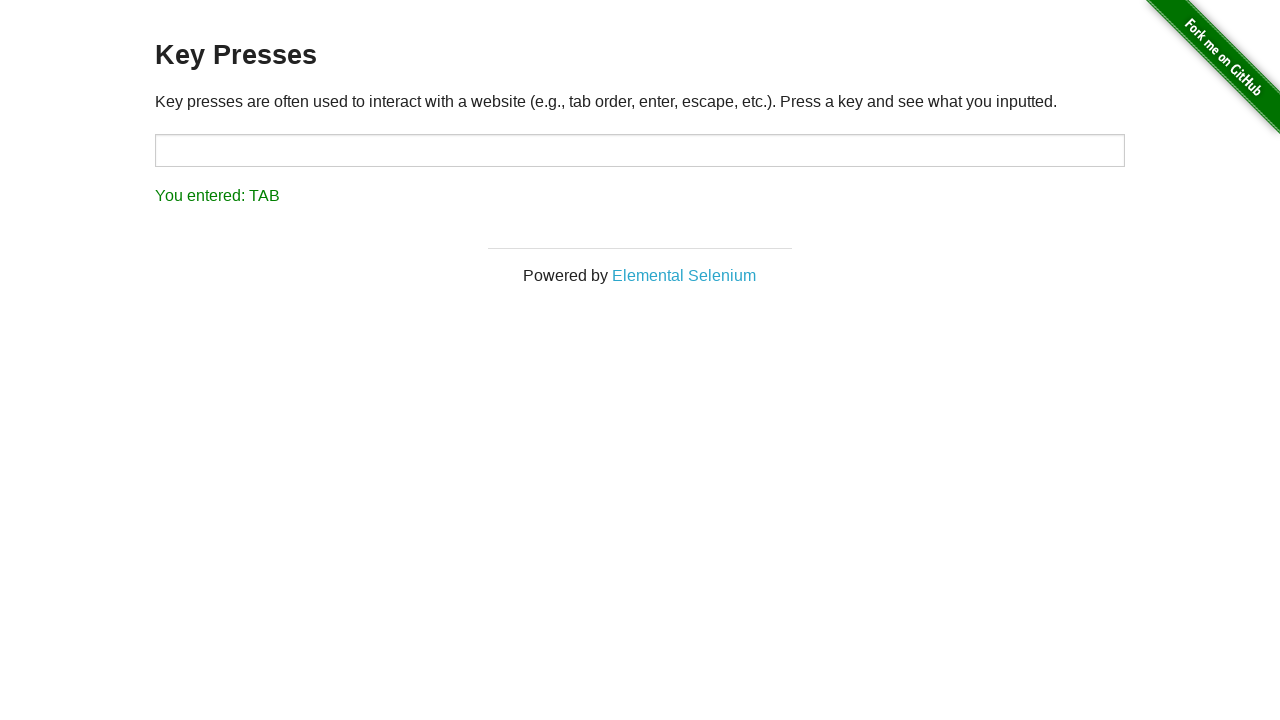

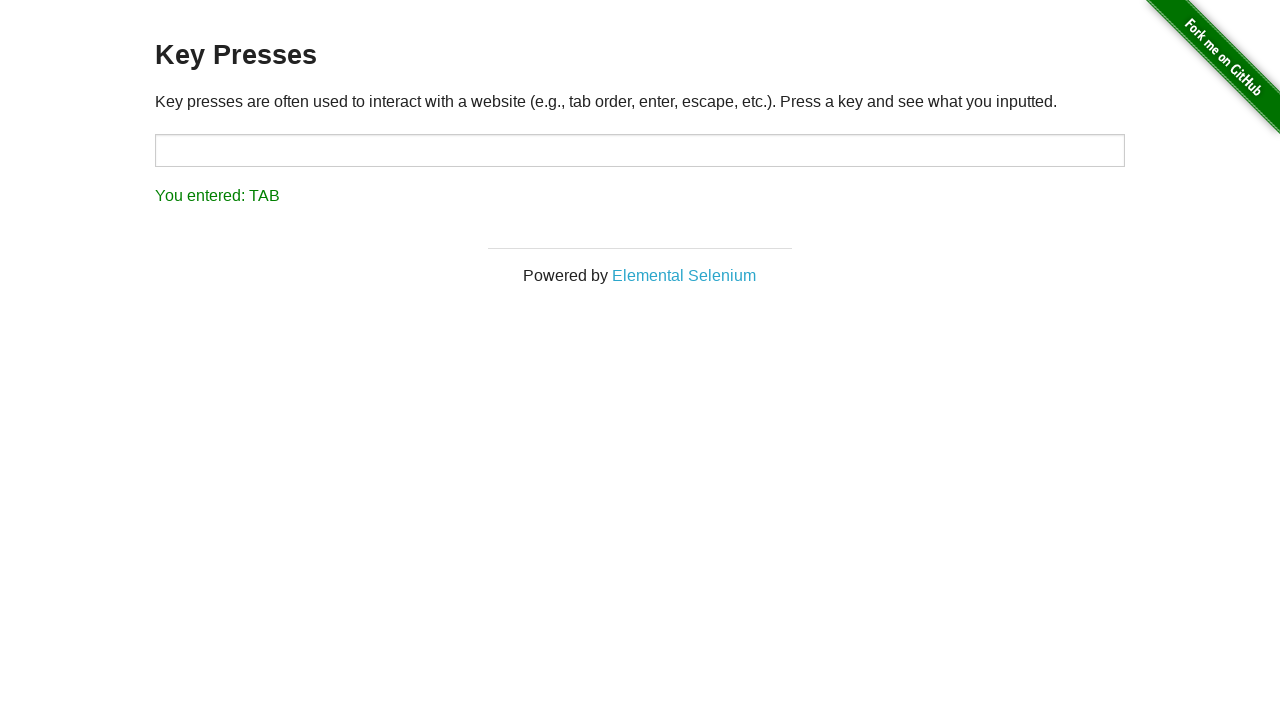